Navigates to RIT Dubai directory page and clicks a "see more" button to expand content

Starting URL: https://www.rit.edu/dubai/directory

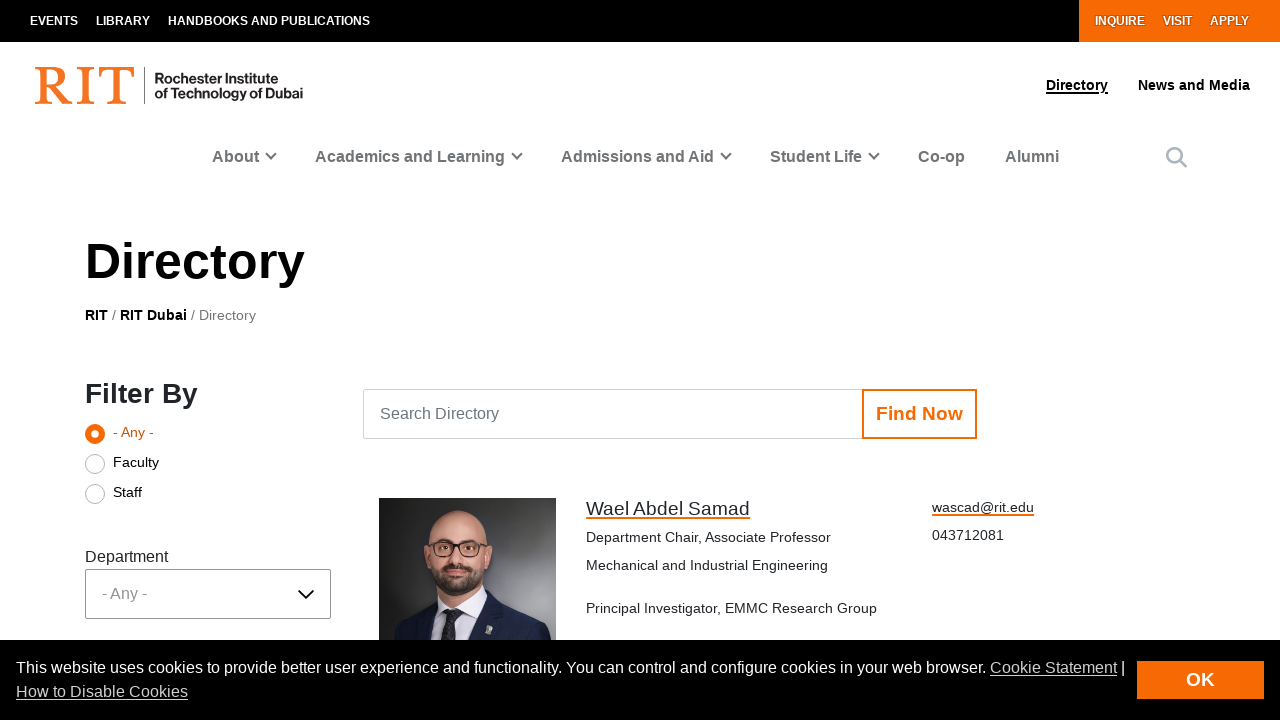

Navigated to RIT Dubai directory page
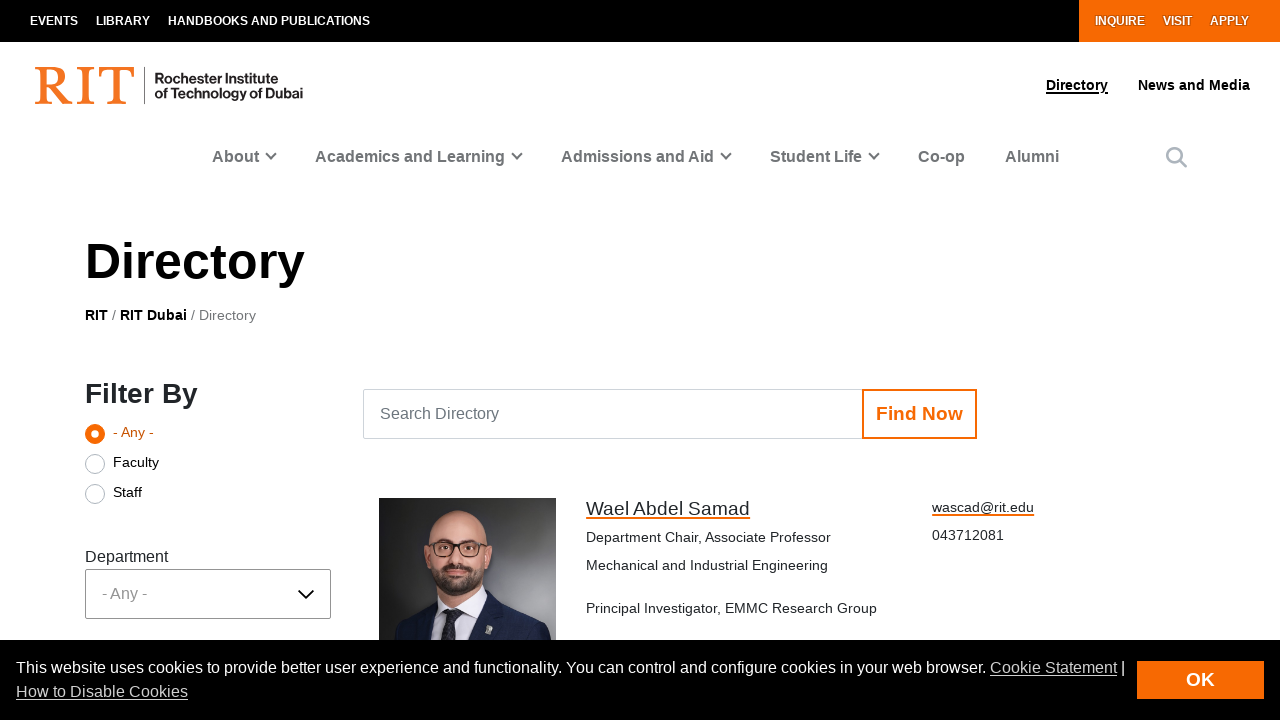

Clicked the 'see more' button to expand directory content at (422, 361) on .see-more
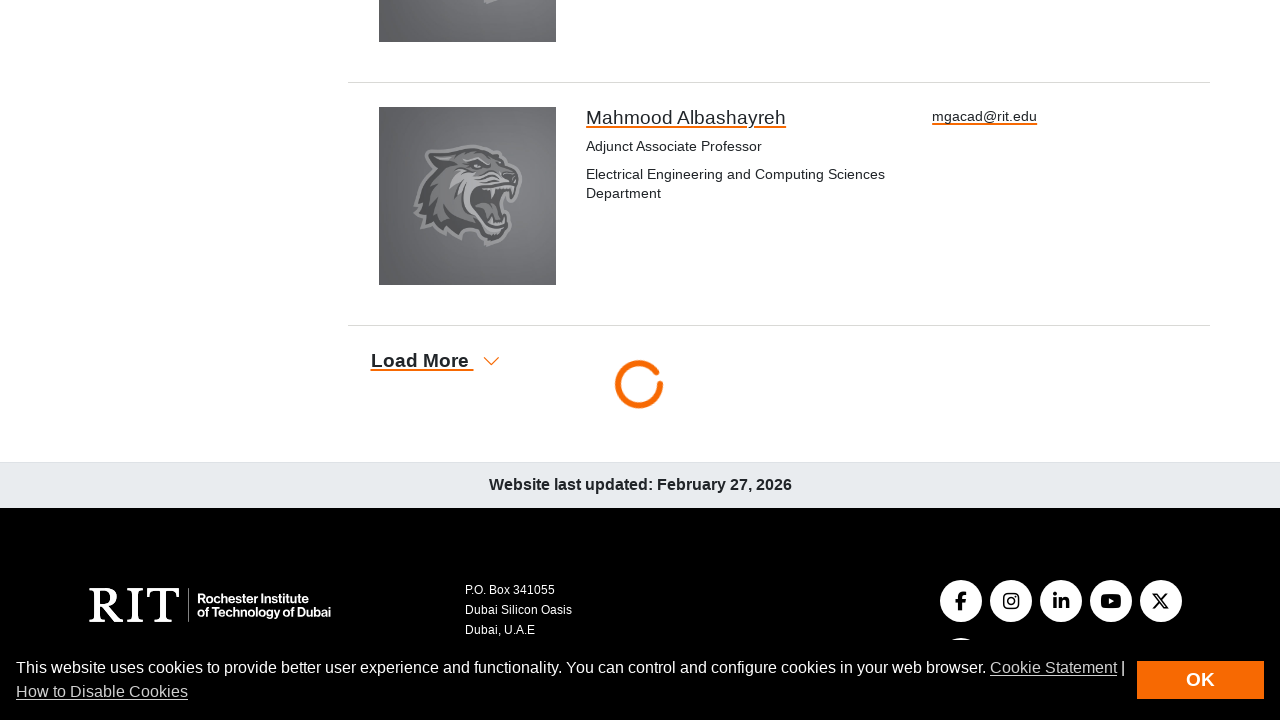

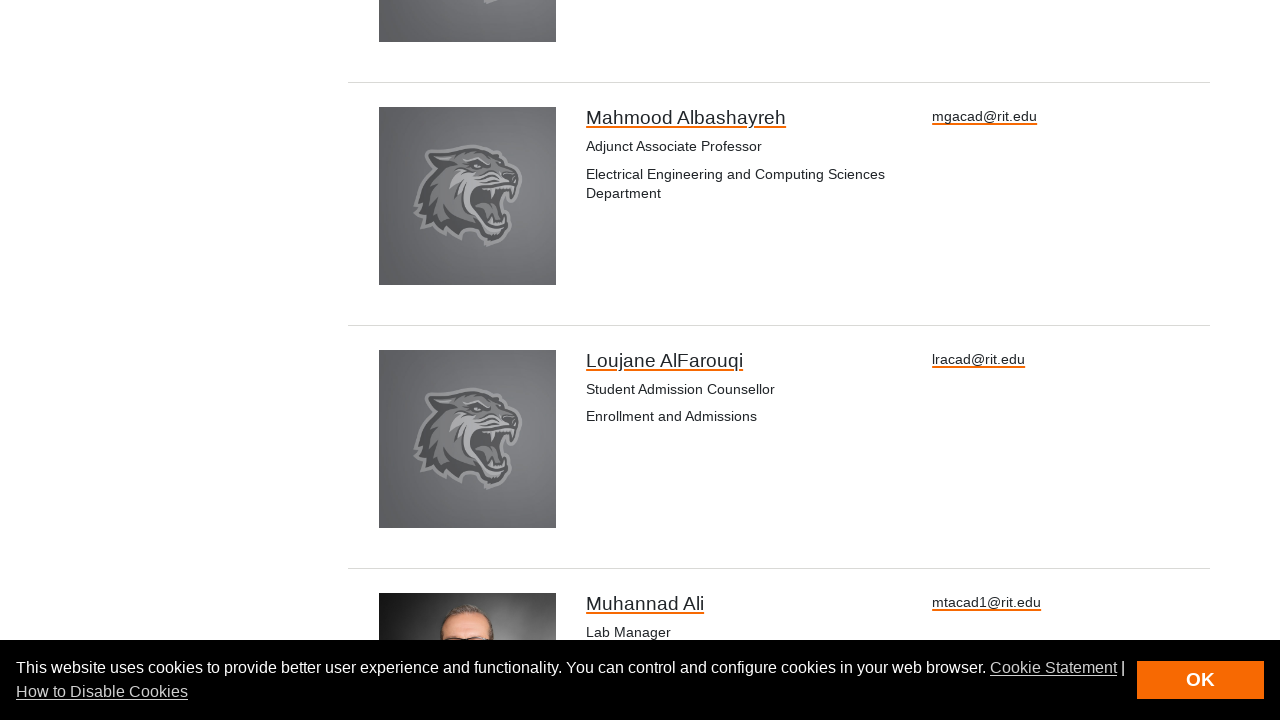